Tests JavaScript alert and confirm dialog handling by entering a name, triggering alerts, and accepting them

Starting URL: https://rahulshettyacademy.com/AutomationPractice/

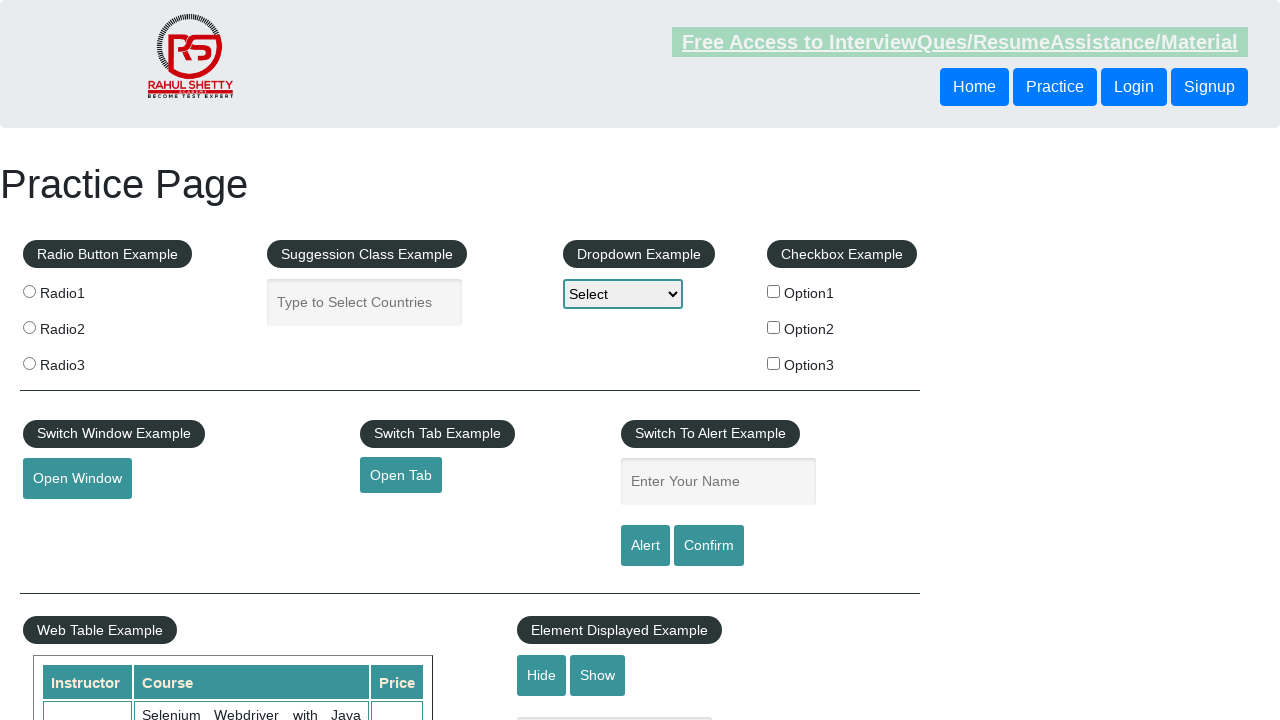

Filled name field with 'Rahul' on #name
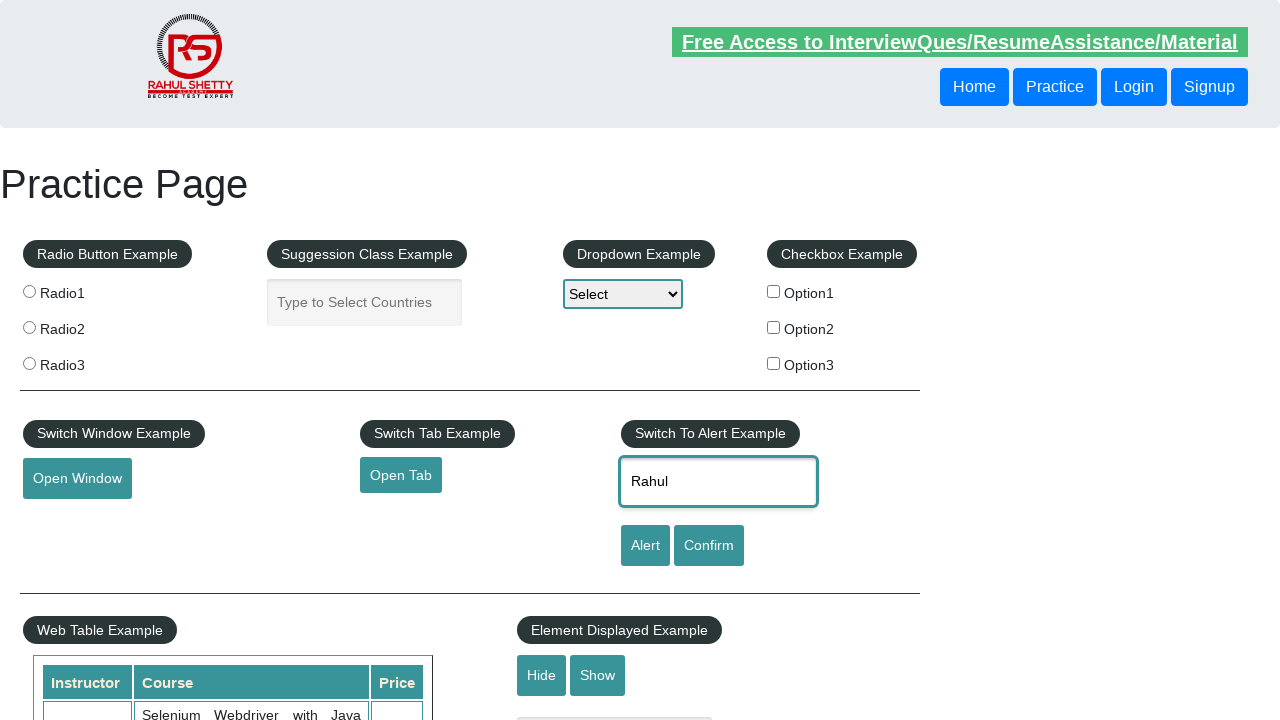

Clicked alert button to trigger JavaScript alert at (645, 546) on #alertbtn
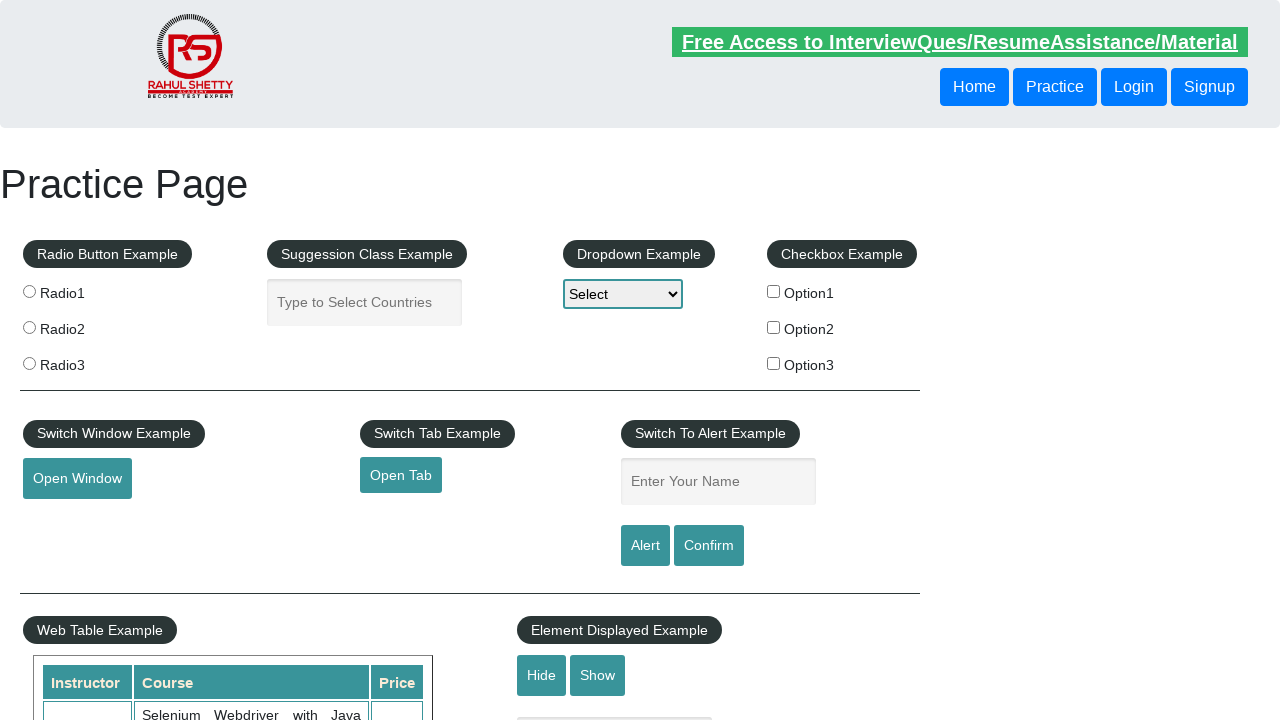

Set up dialog handler to accept all dialogs
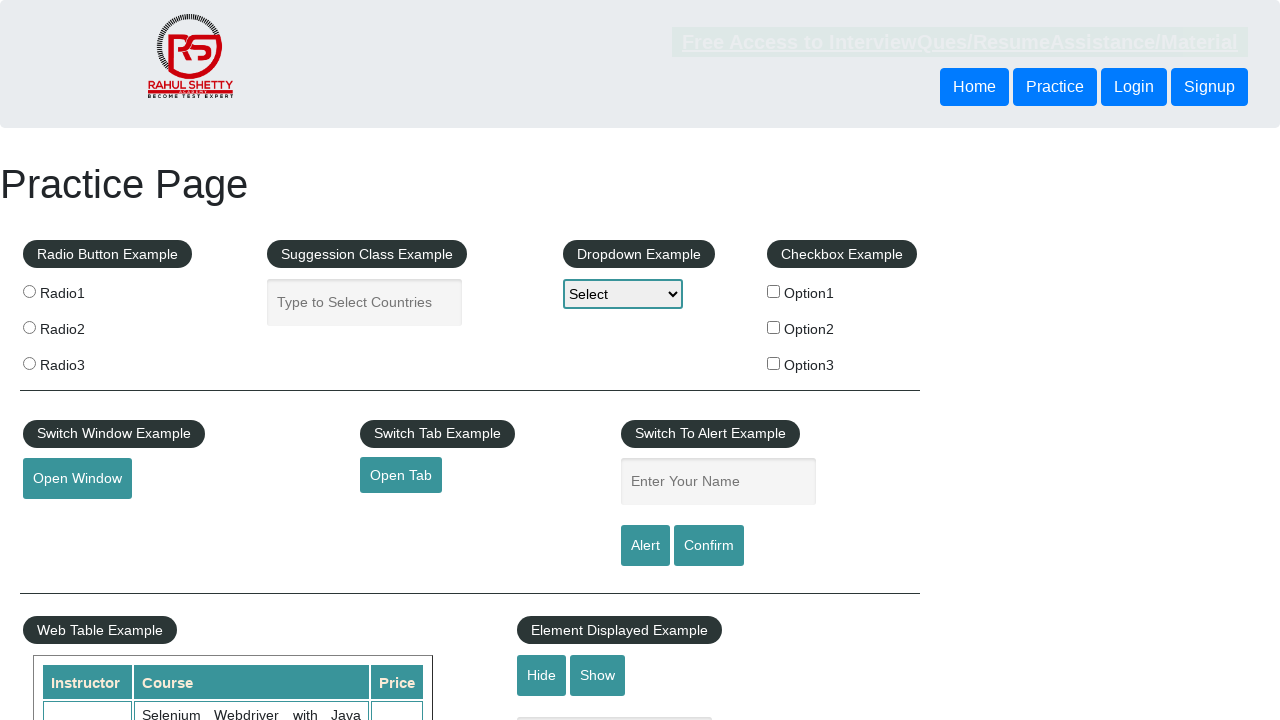

Waited for alert to be processed
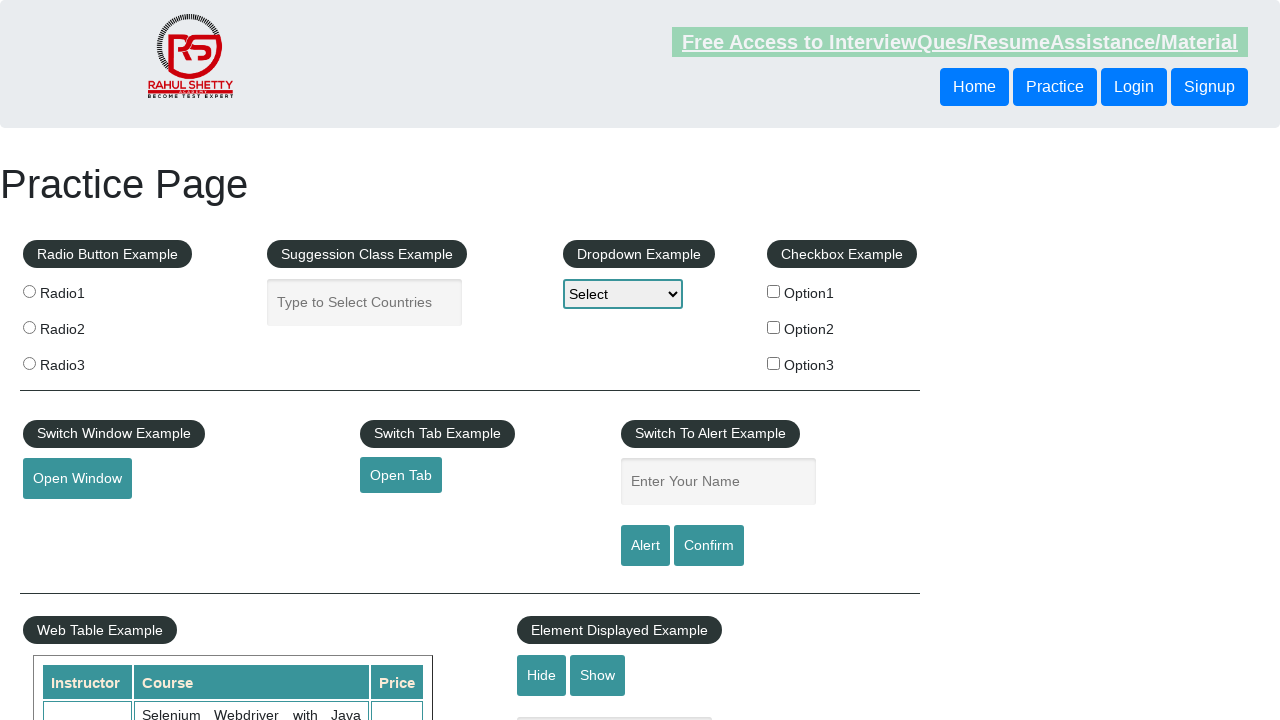

Filled name field with 'Rahul' again on #name
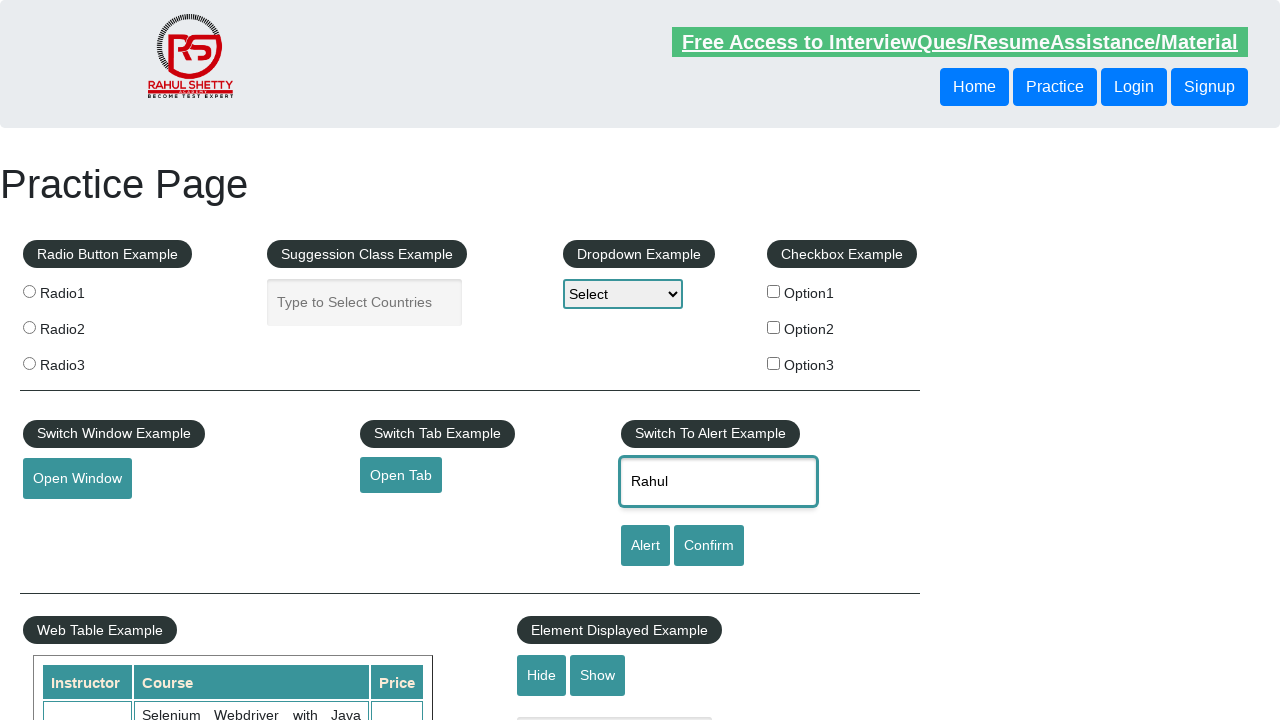

Clicked confirm button to trigger confirm dialog at (709, 546) on #confirmbtn
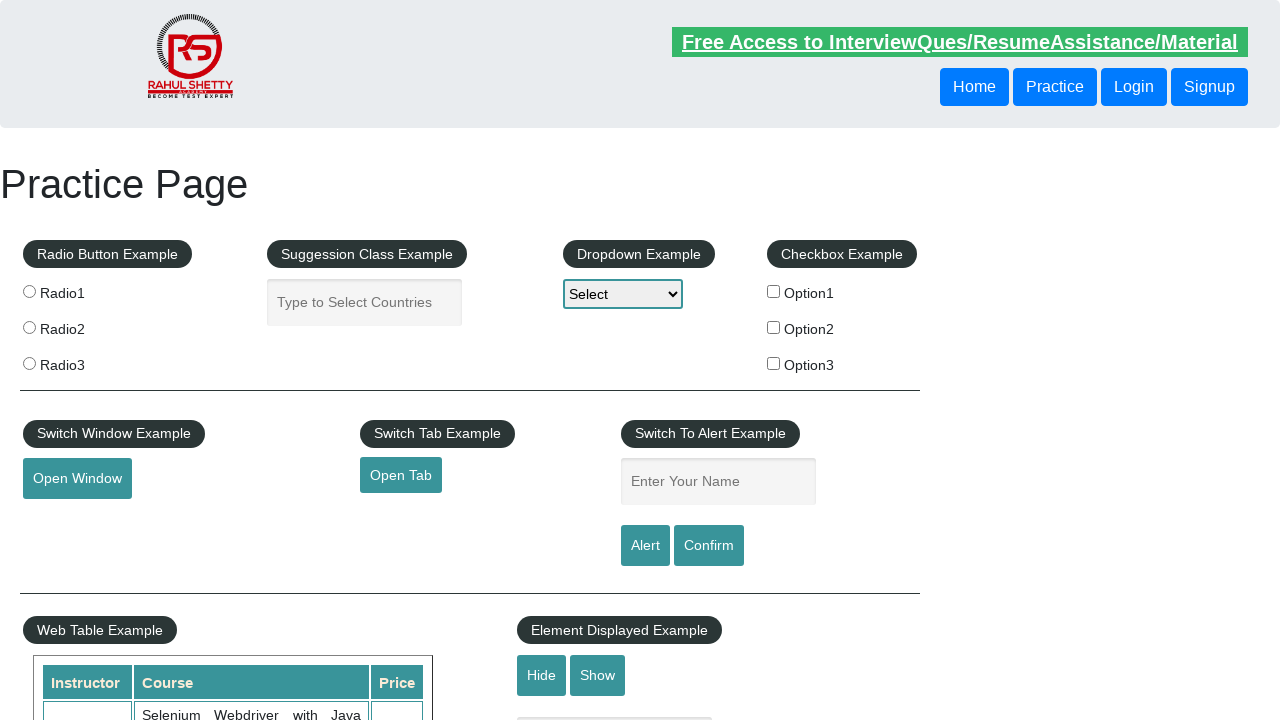

Waited for confirm dialog to be processed and accepted
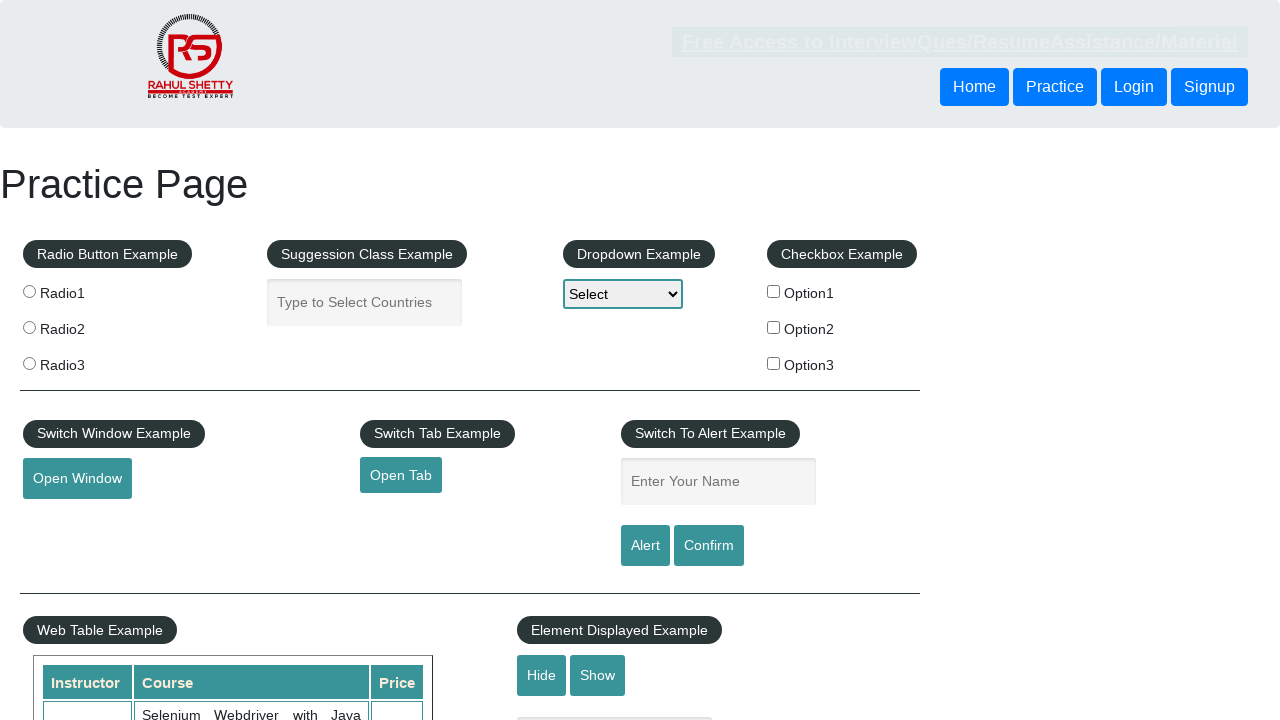

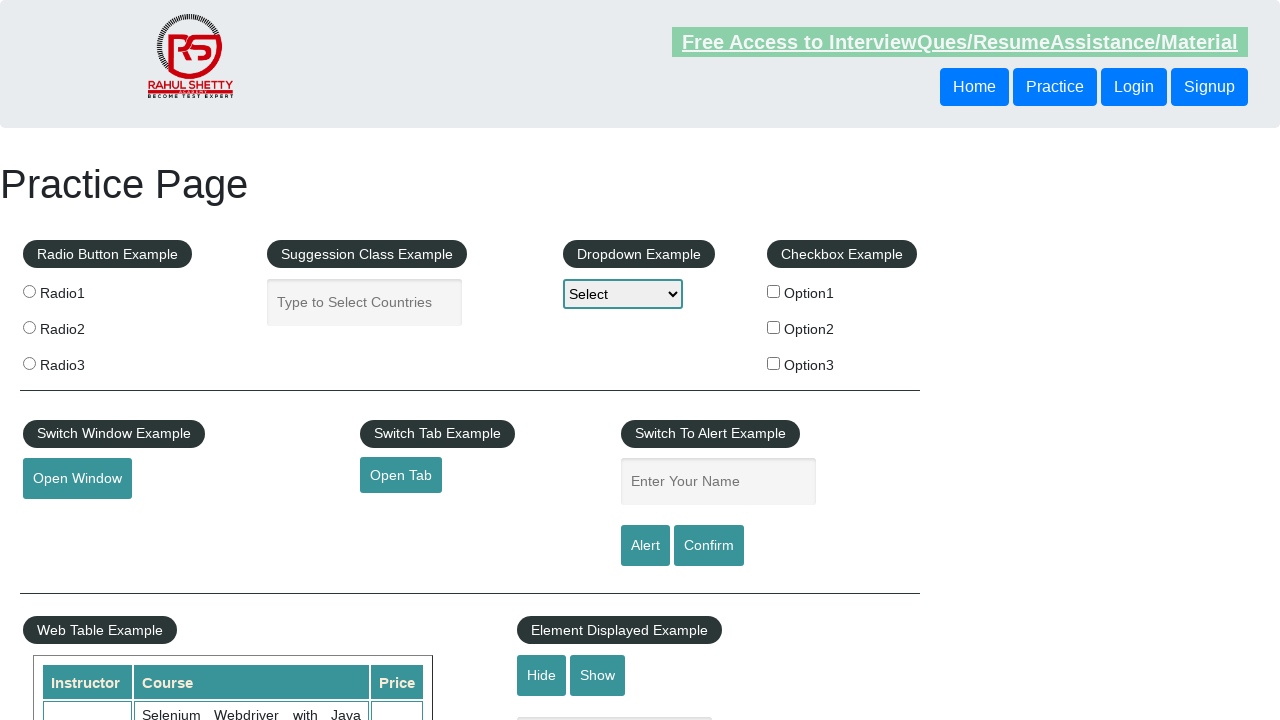